Tests table sorting functionality by clicking on the first column header to sort the table, then verifies that the vegetables/items column is sorted correctly by comparing the displayed order against an alphabetically sorted version.

Starting URL: https://rahulshettyacademy.com/seleniumPractise/#/offers

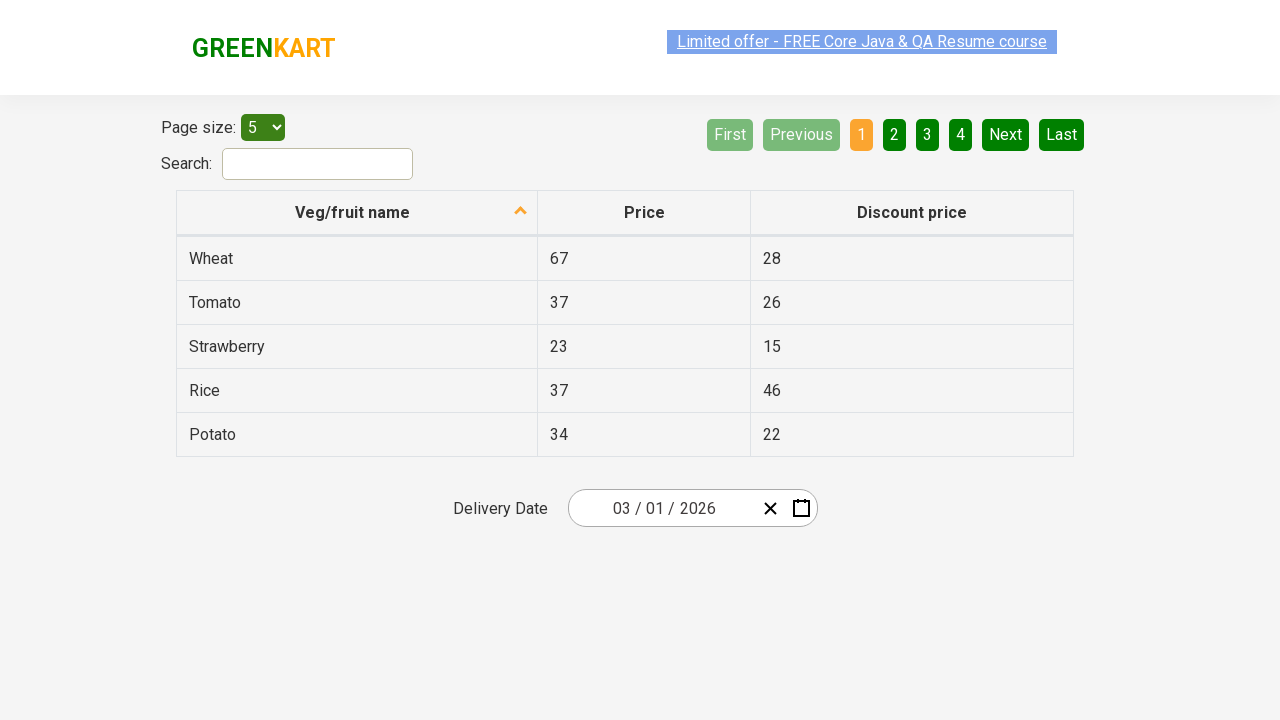

Clicked first column header to trigger sorting at (357, 213) on xpath=//tr//th[1]
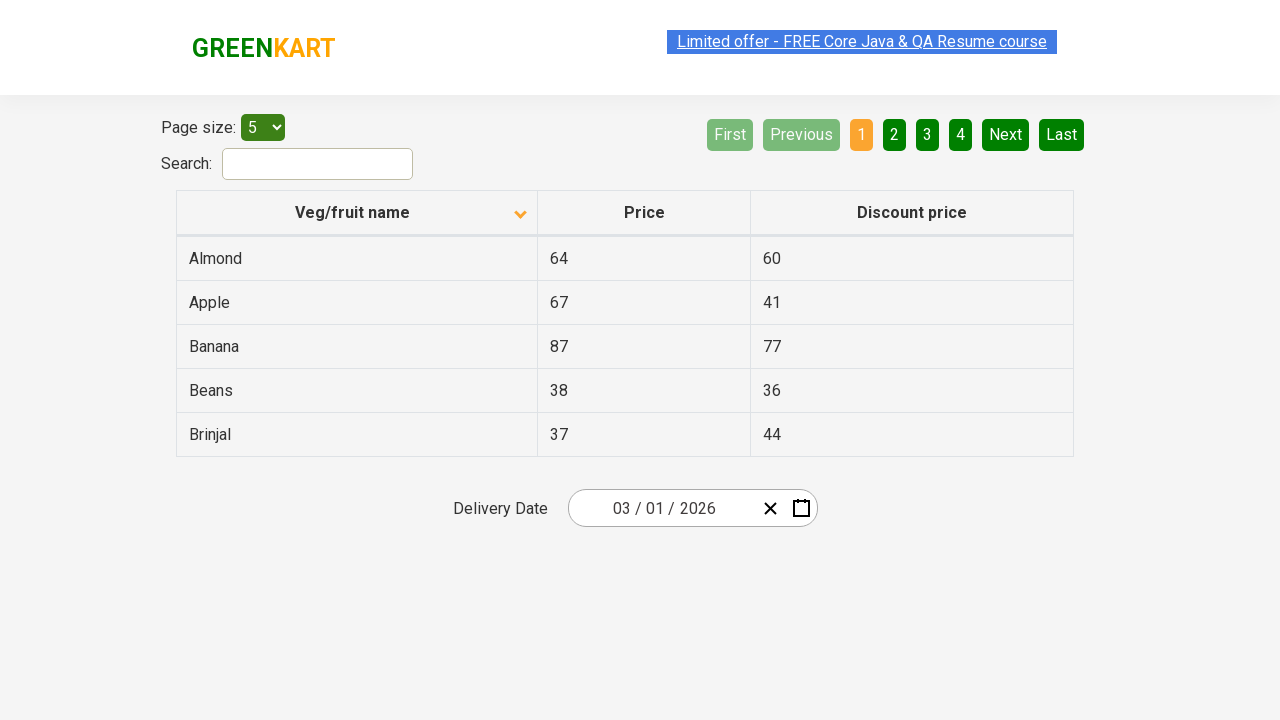

Table data loaded after sorting
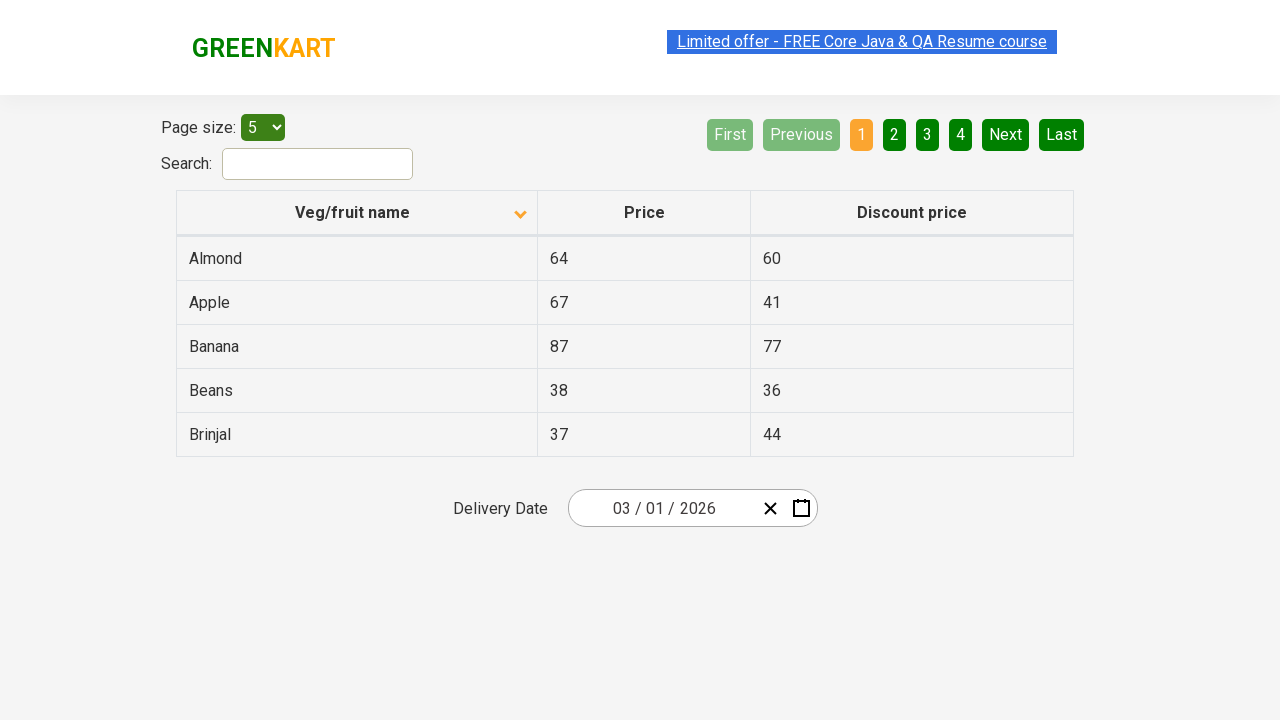

Retrieved all elements from first column
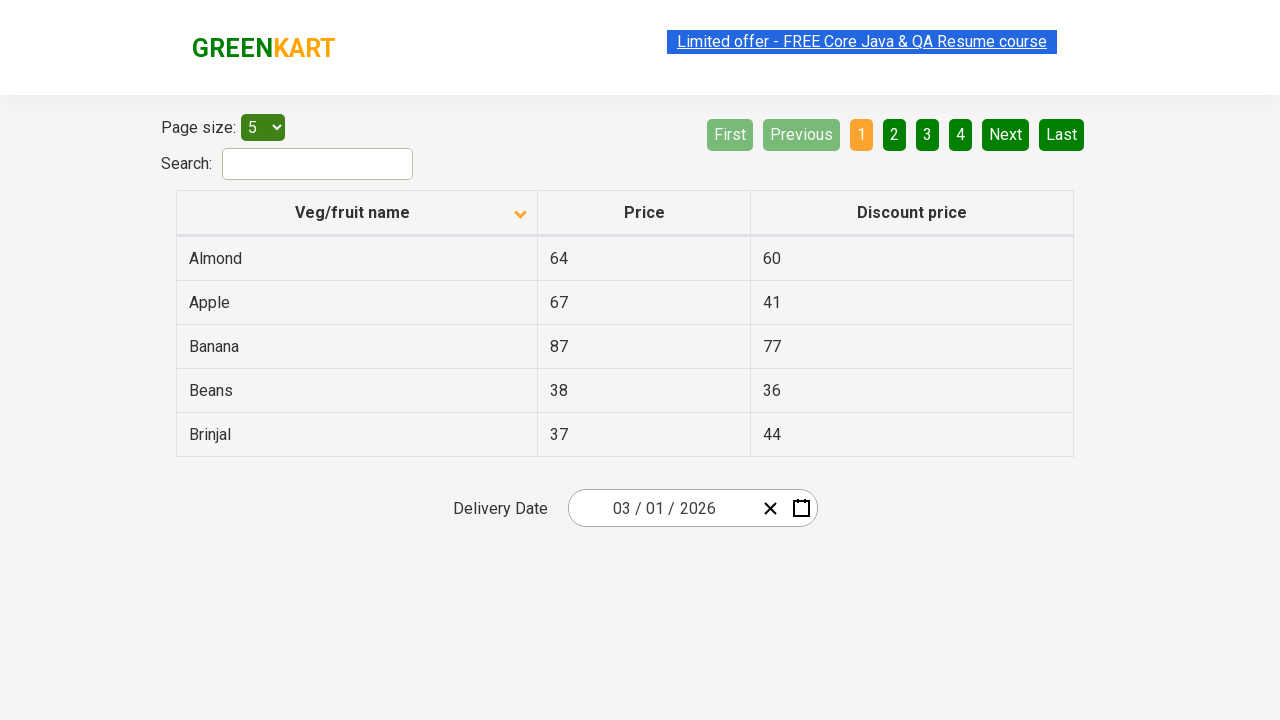

Extracted 5 items from table column
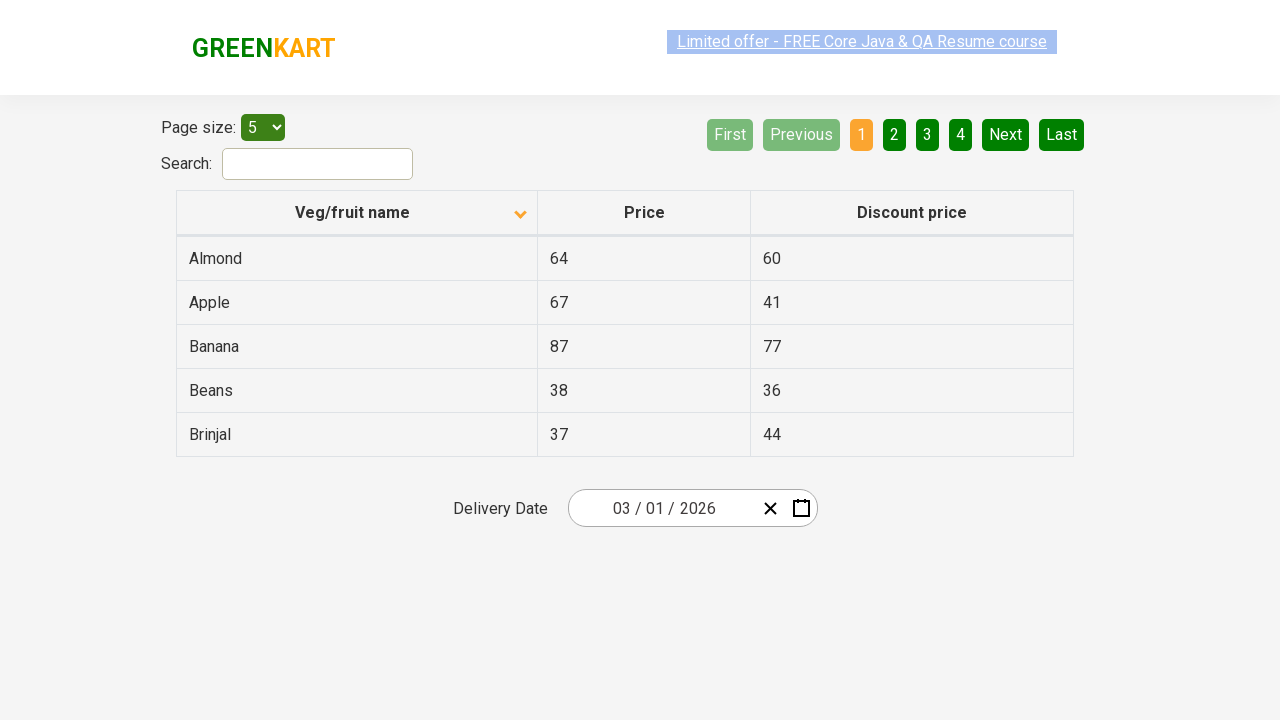

Created alphabetically sorted copy of items list
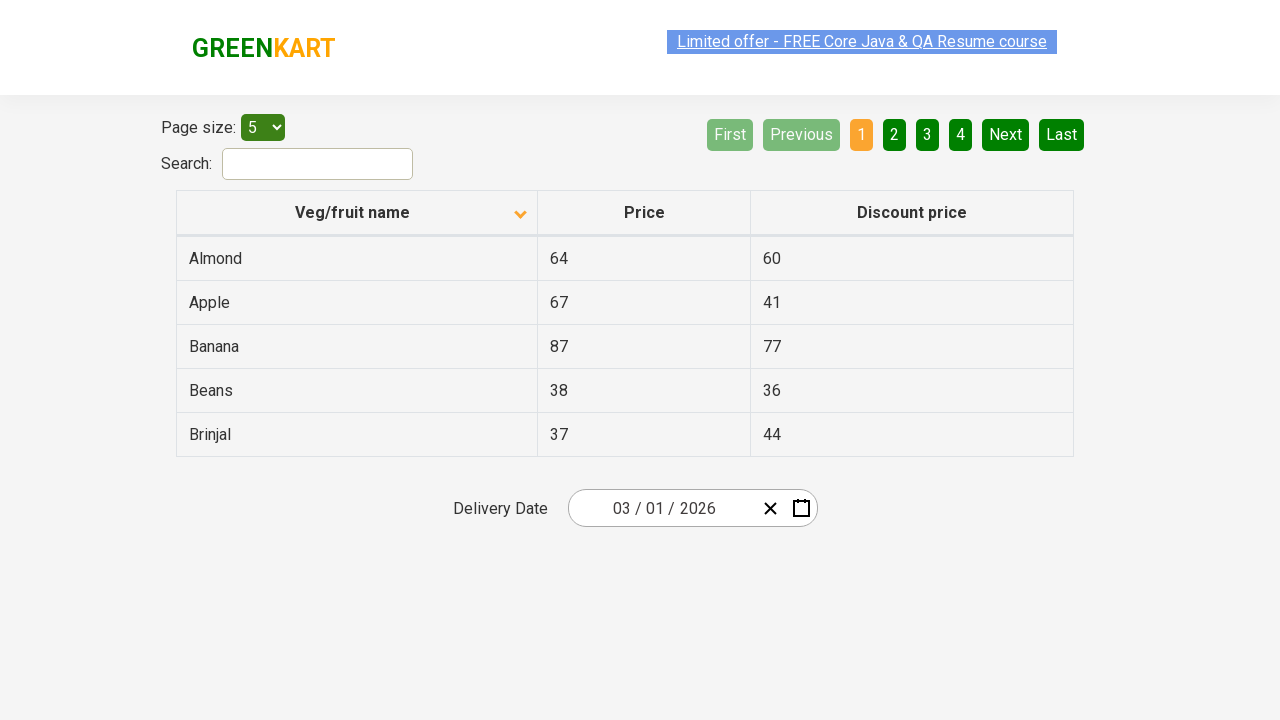

Verified that table column is sorted alphabetically
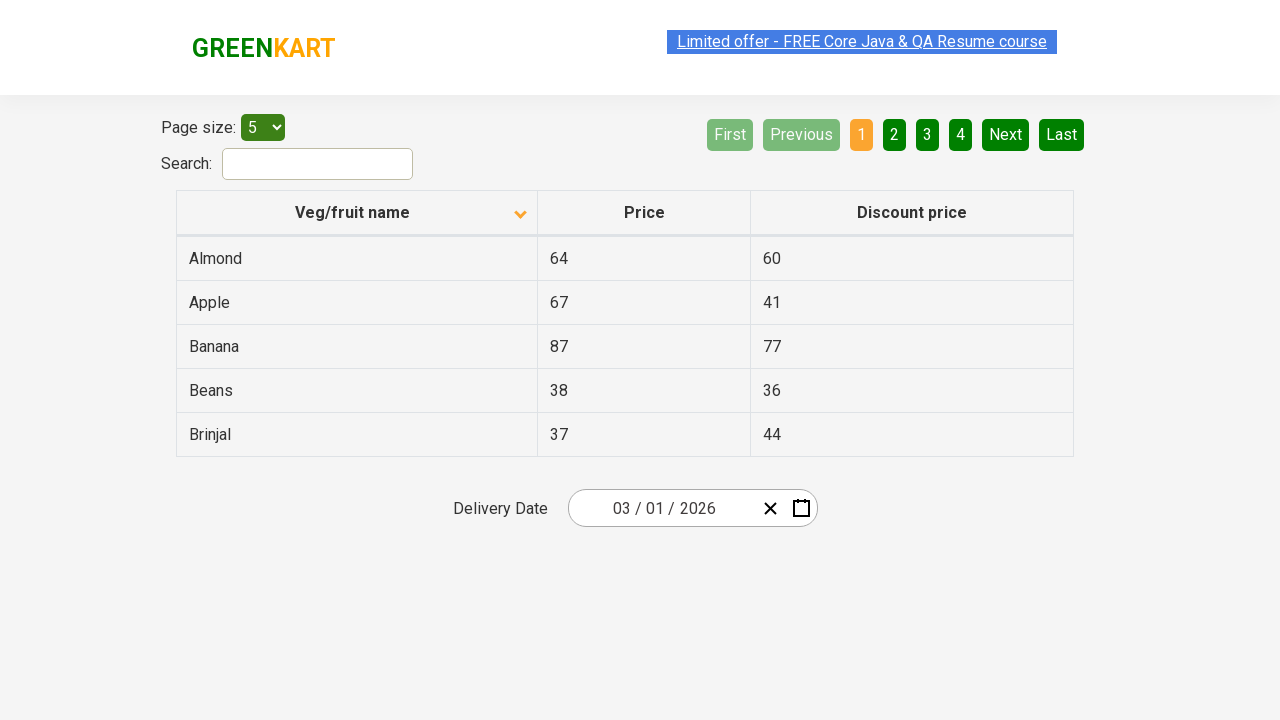

Searched for 'Beans' item in sorted table
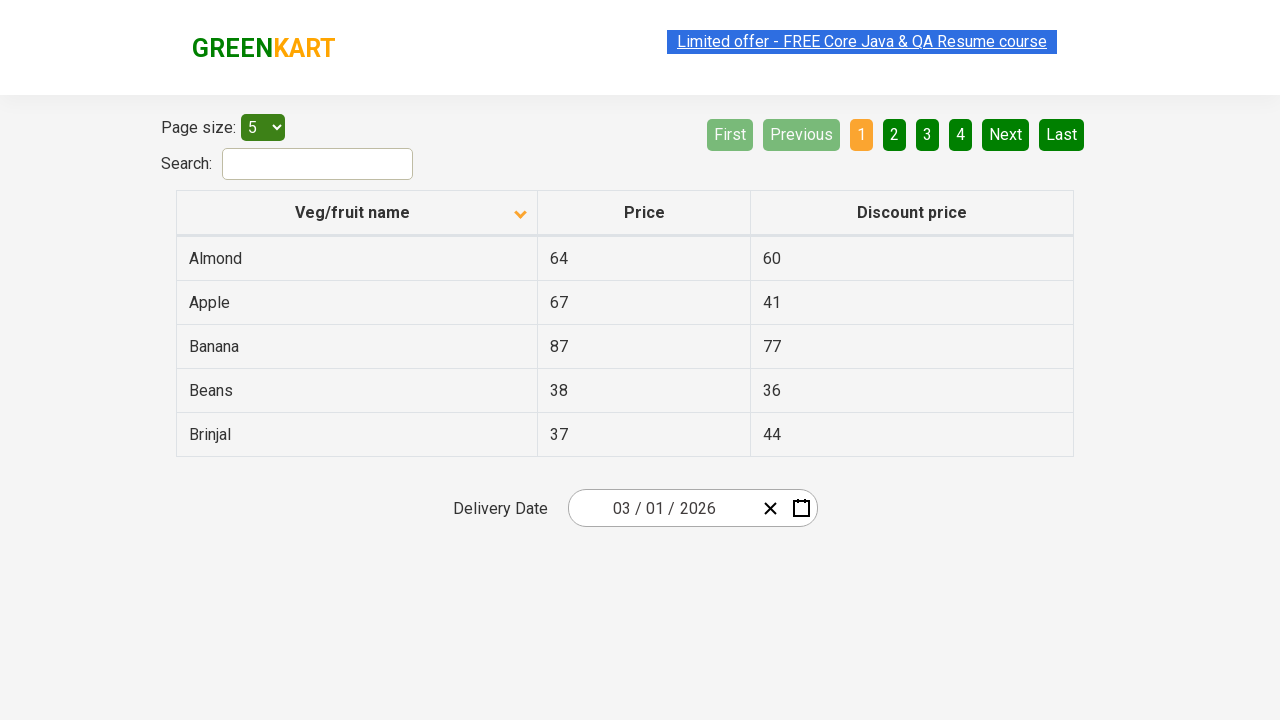

Verified that 'Beans' item exists in the table
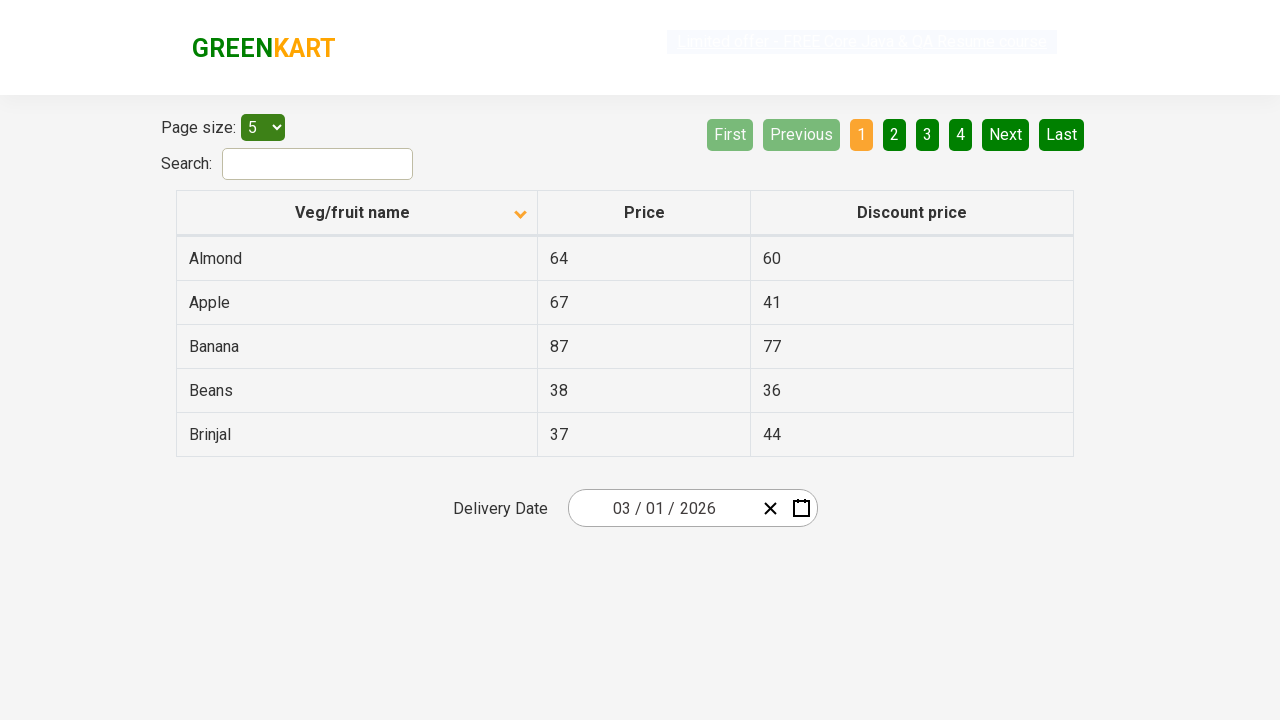

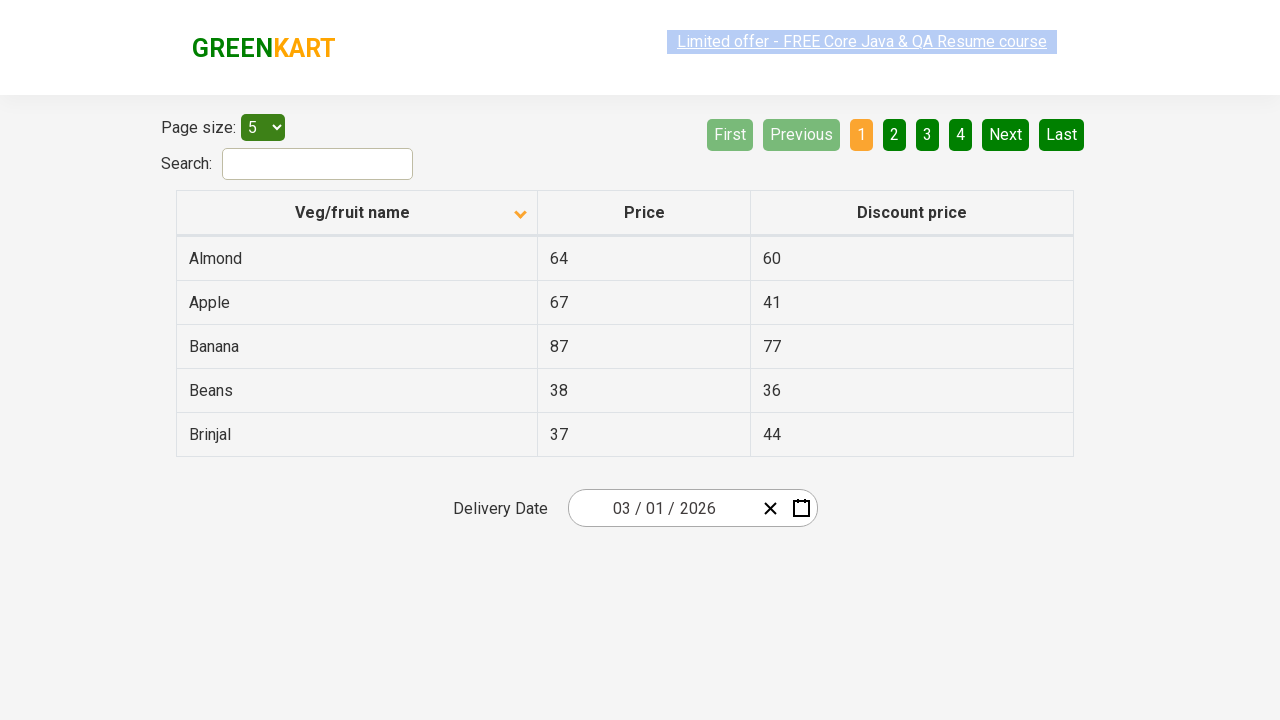